Tests that scrolling down loads more content by comparing paragraph counts before and after scrolling

Starting URL: https://the-internet.herokuapp.com/infinite_scroll

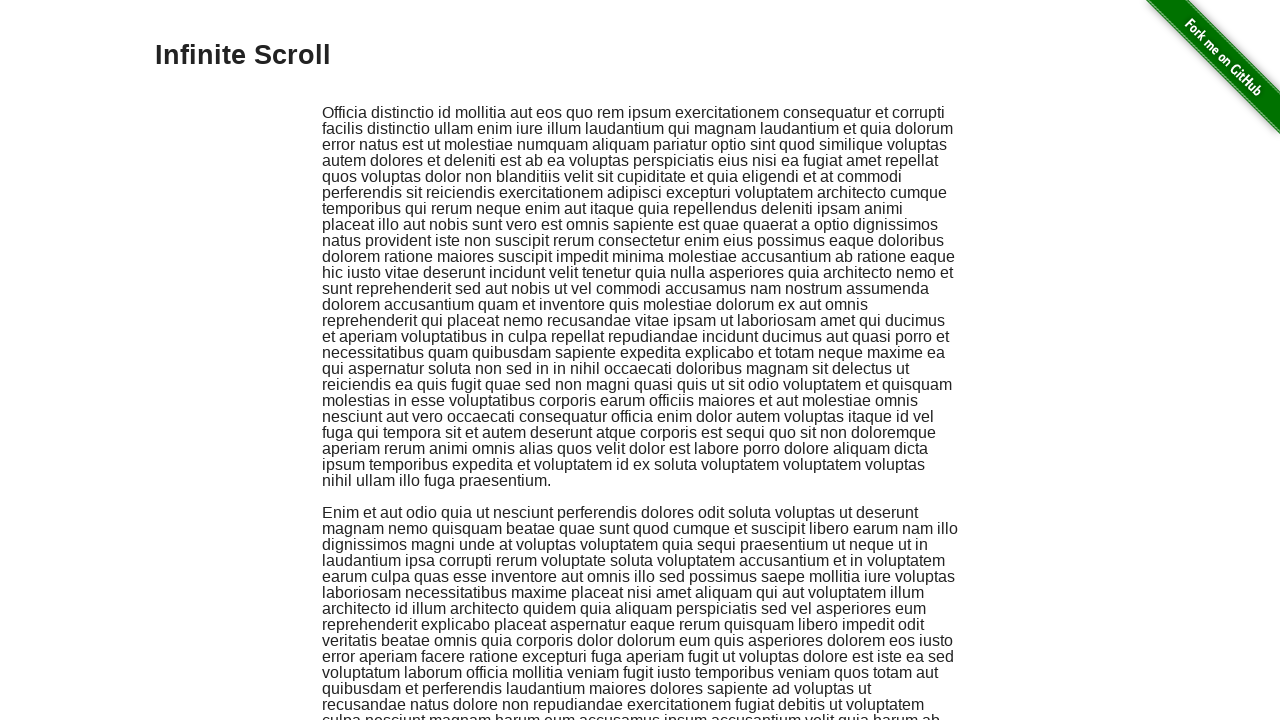

Waited for infinite scroll content to load
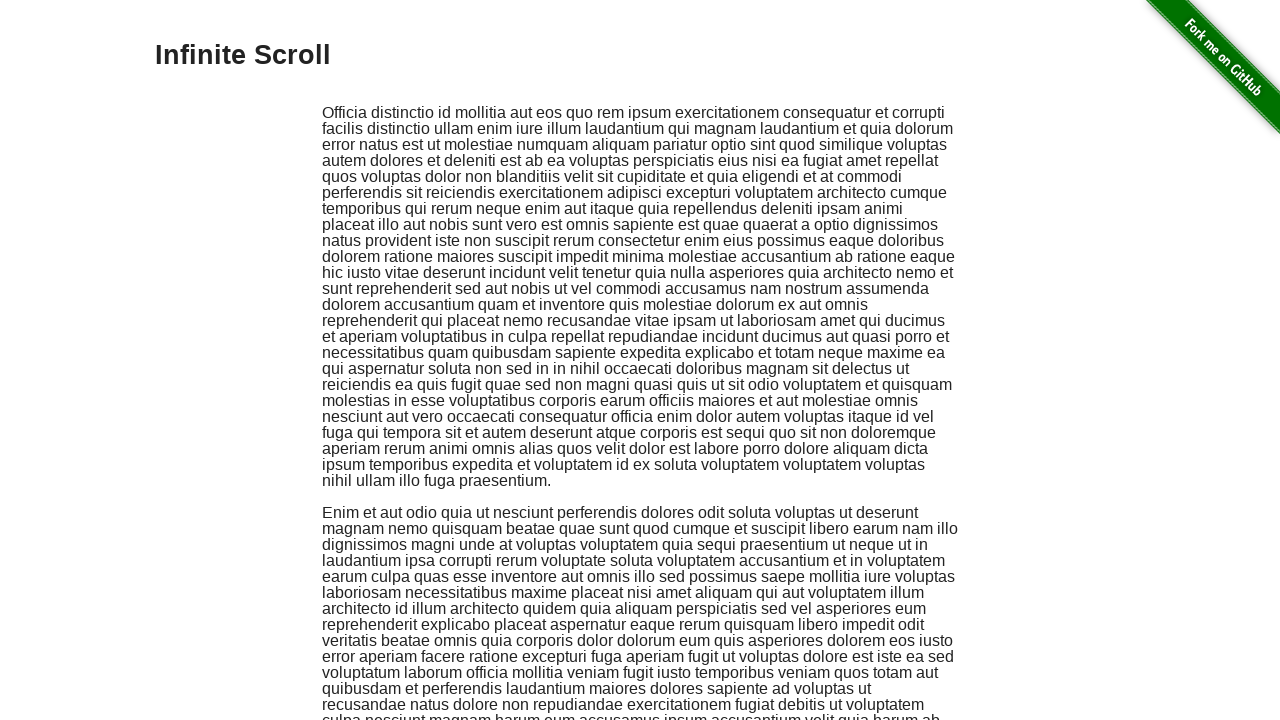

Counted initial paragraphs: 2
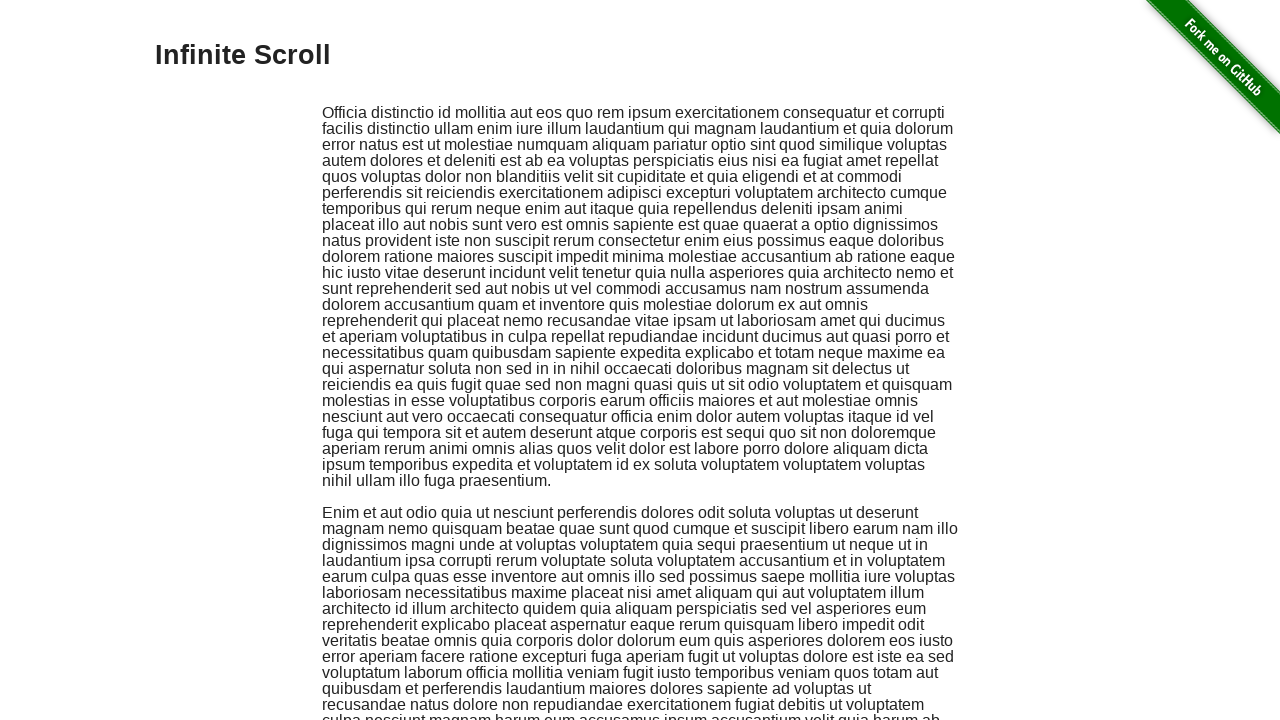

Scrolled to bottom of page
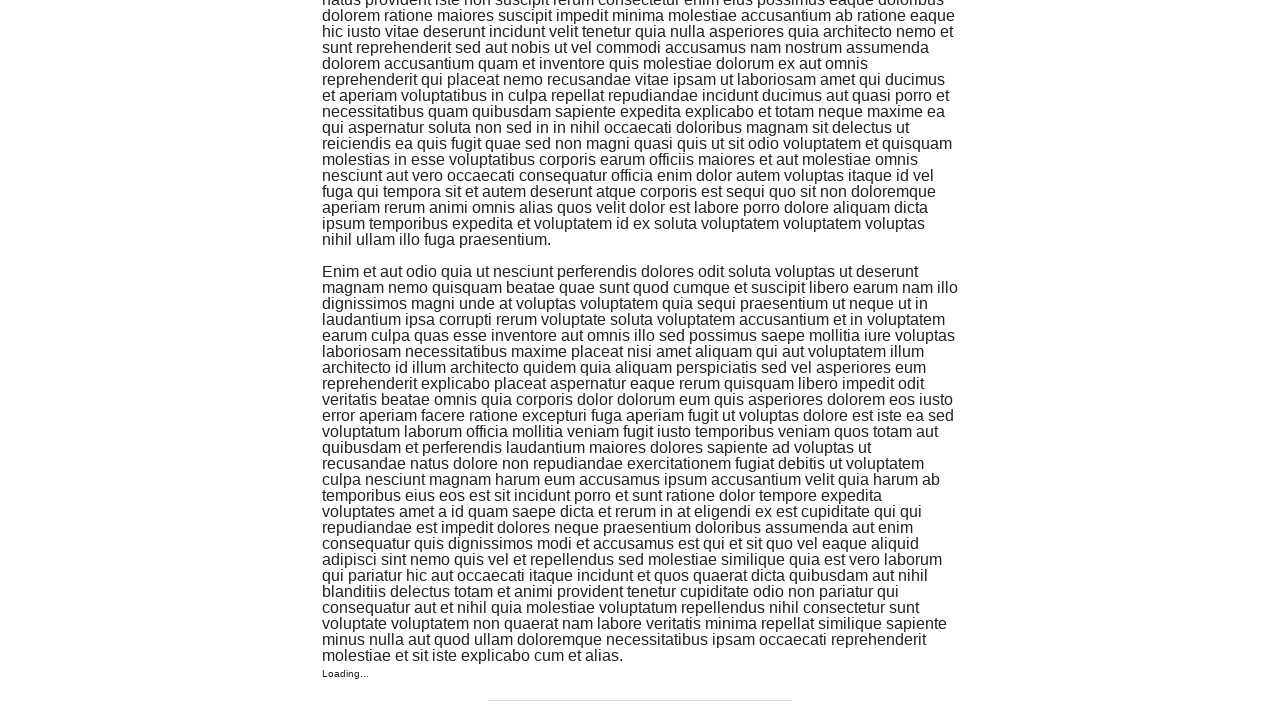

Waited 1000ms for new content to load after scroll
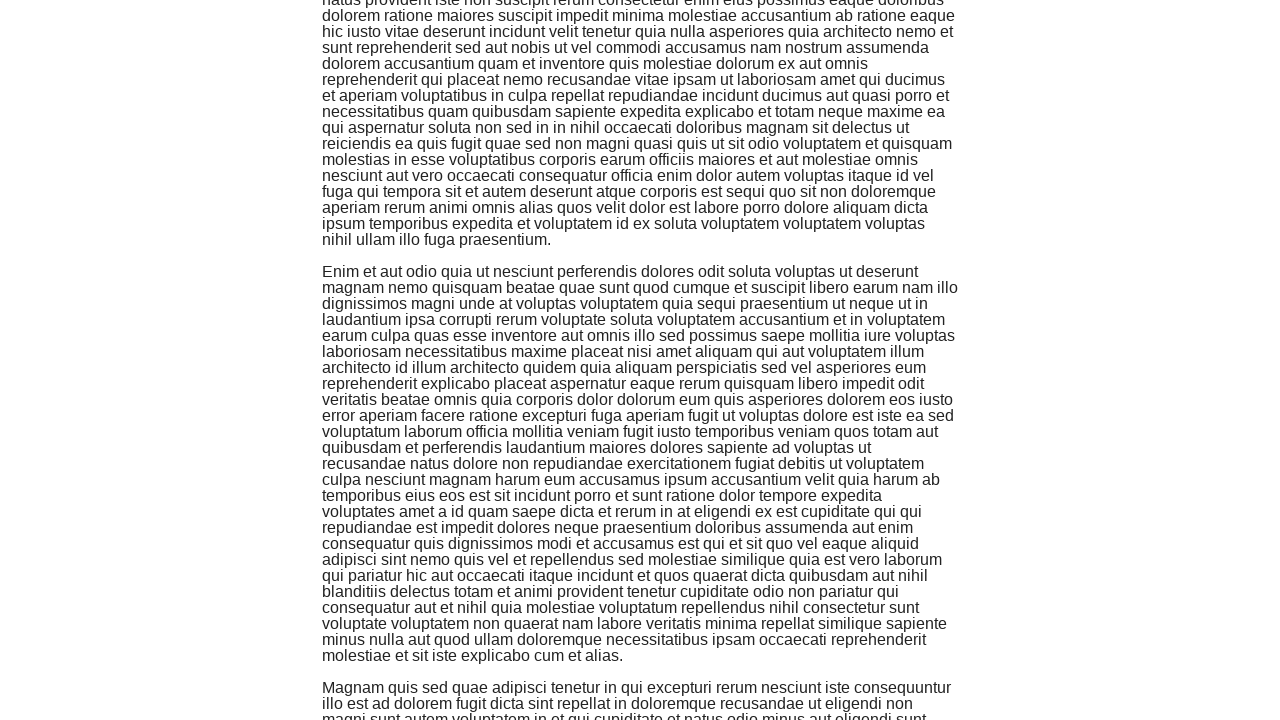

Counted paragraphs after scroll: 3
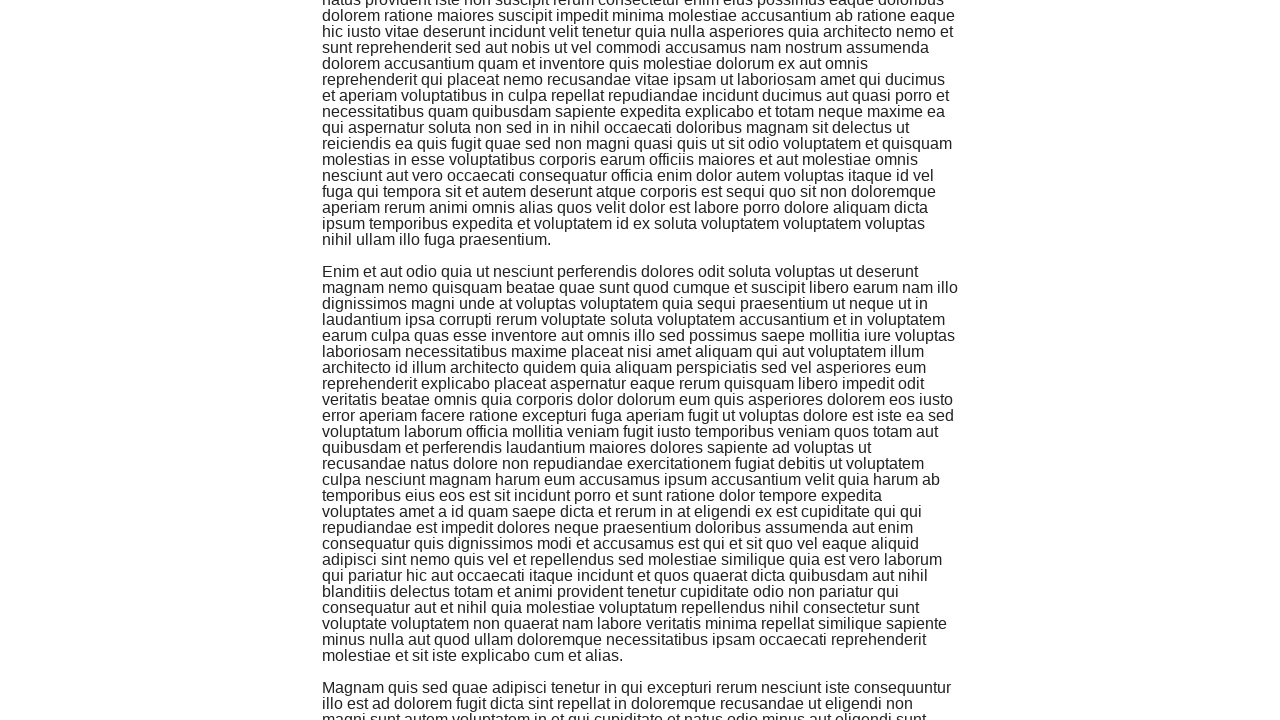

Verified that paragraph count increased from 2 to 3
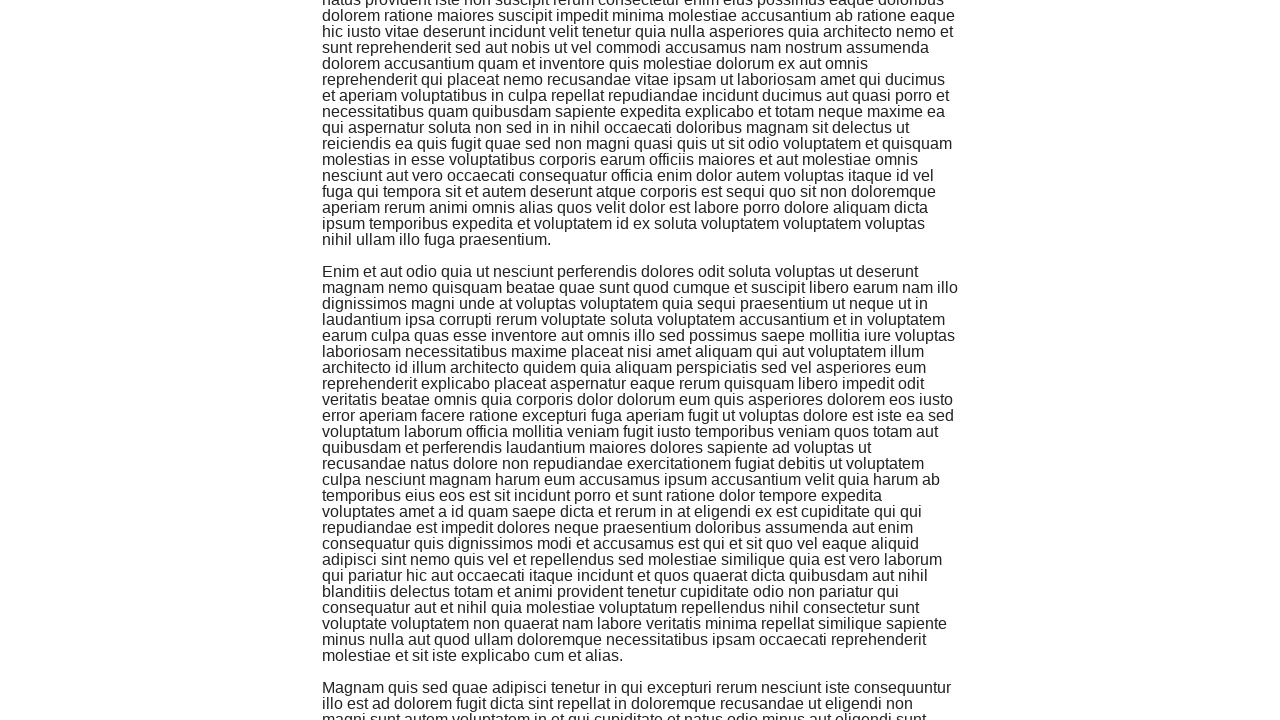

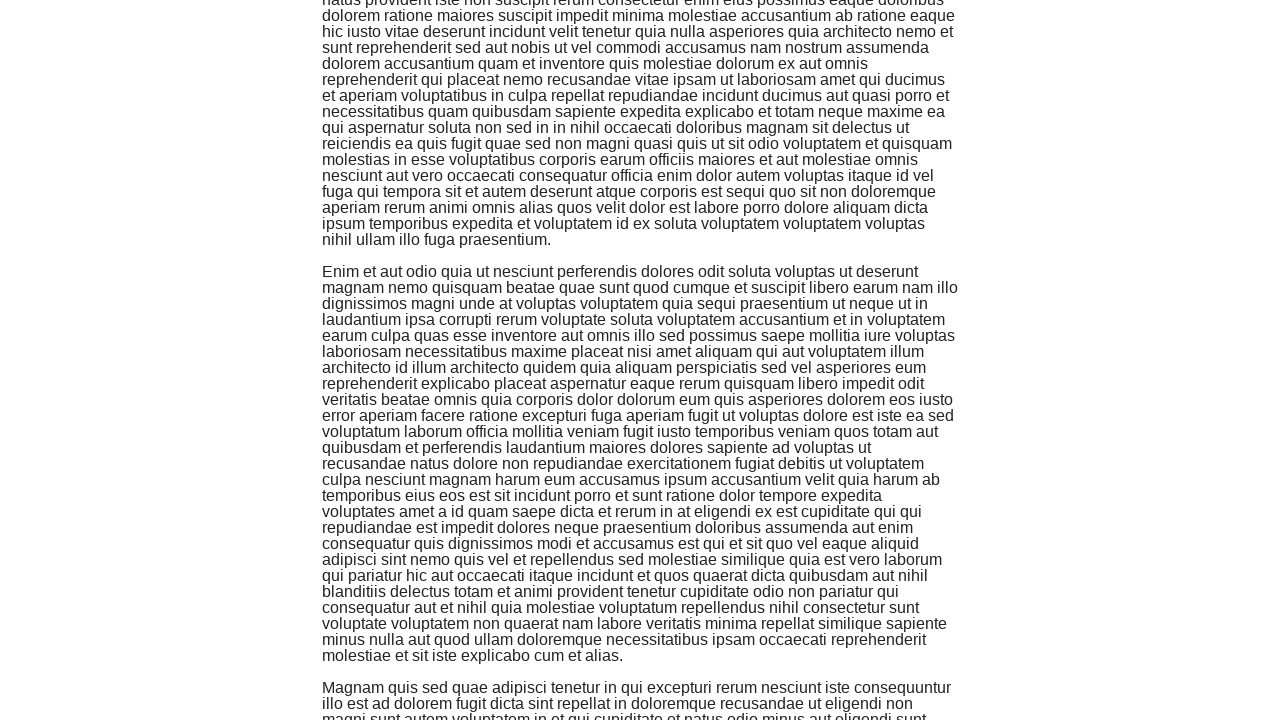